Clicks on the Best Sellers navigation link on the homepage

Starting URL: https://timecenterfsd.com

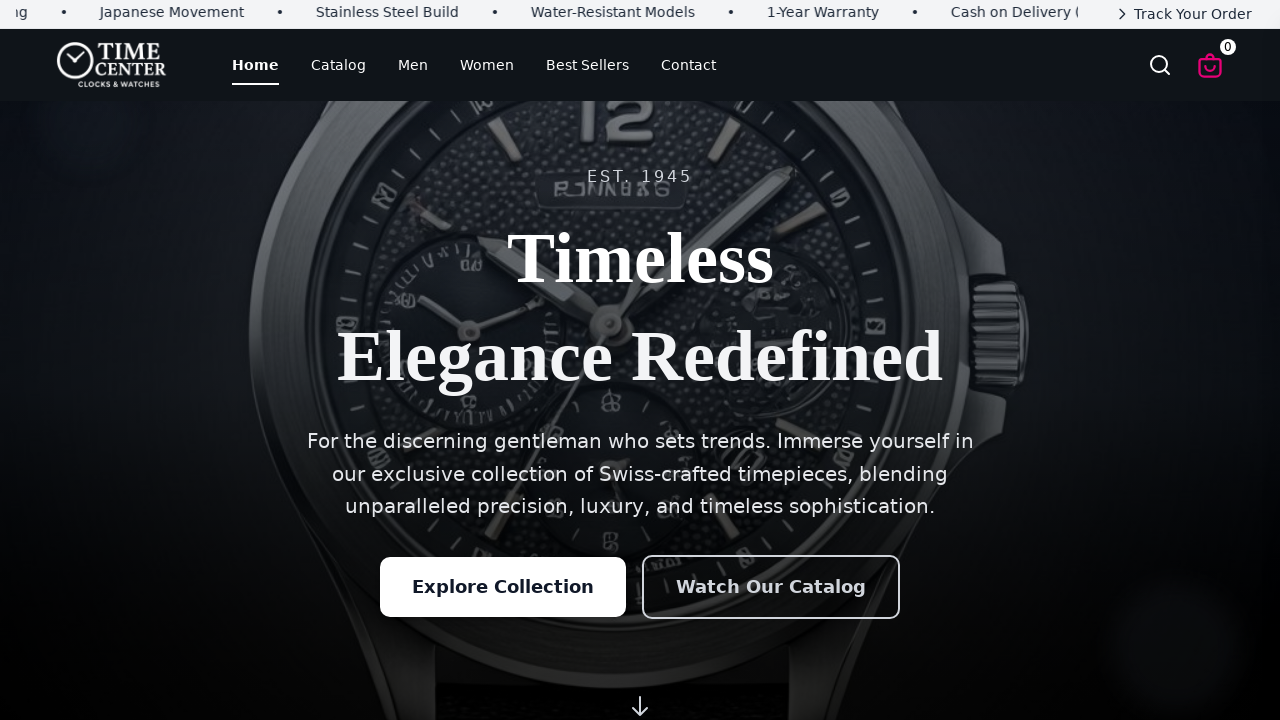

Navigated to homepage at https://timecenterfsd.com
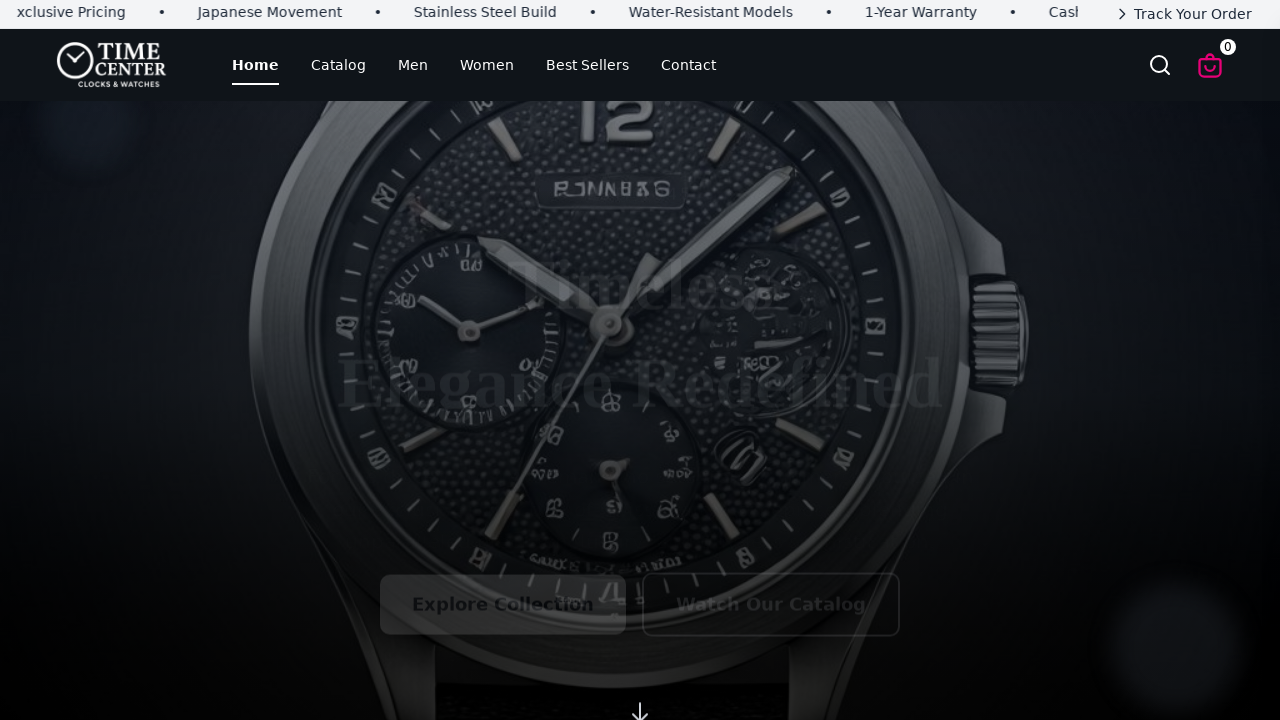

Clicked on Best Sellers navigation link at (588, 65) on a:has-text('Best Sellers'), a[href*='best-sellers']
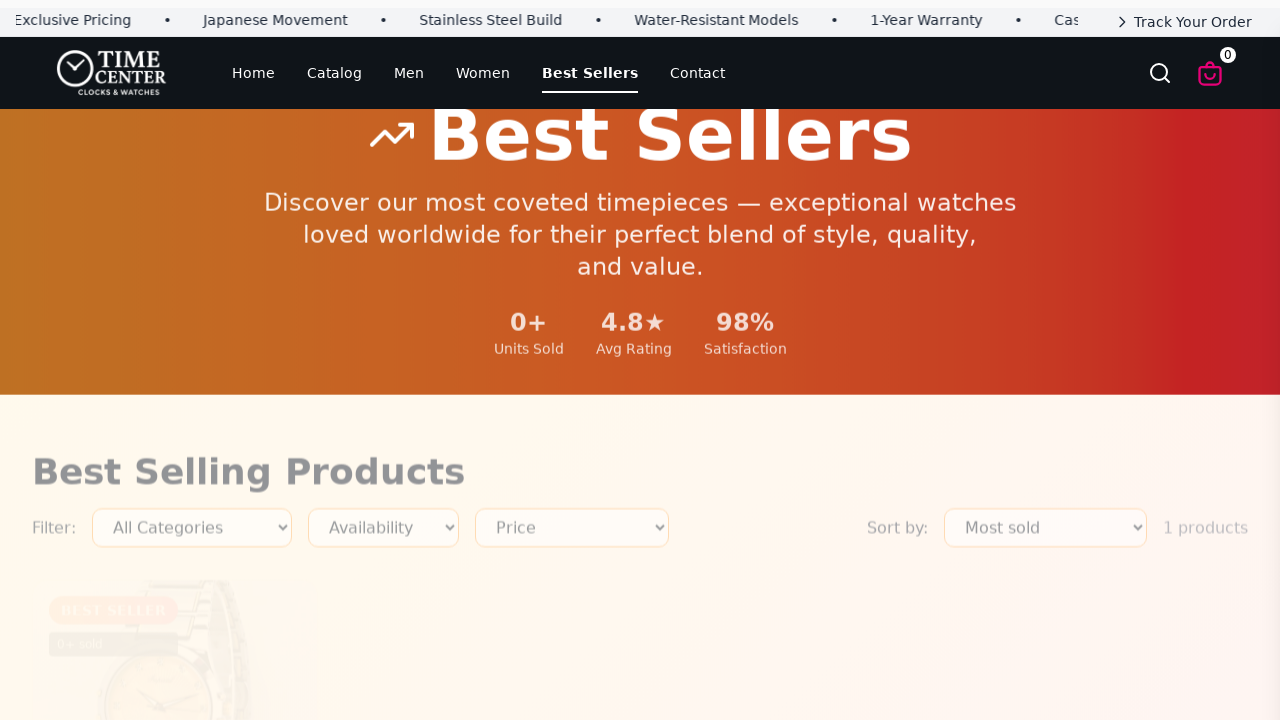

Best Sellers page loaded successfully
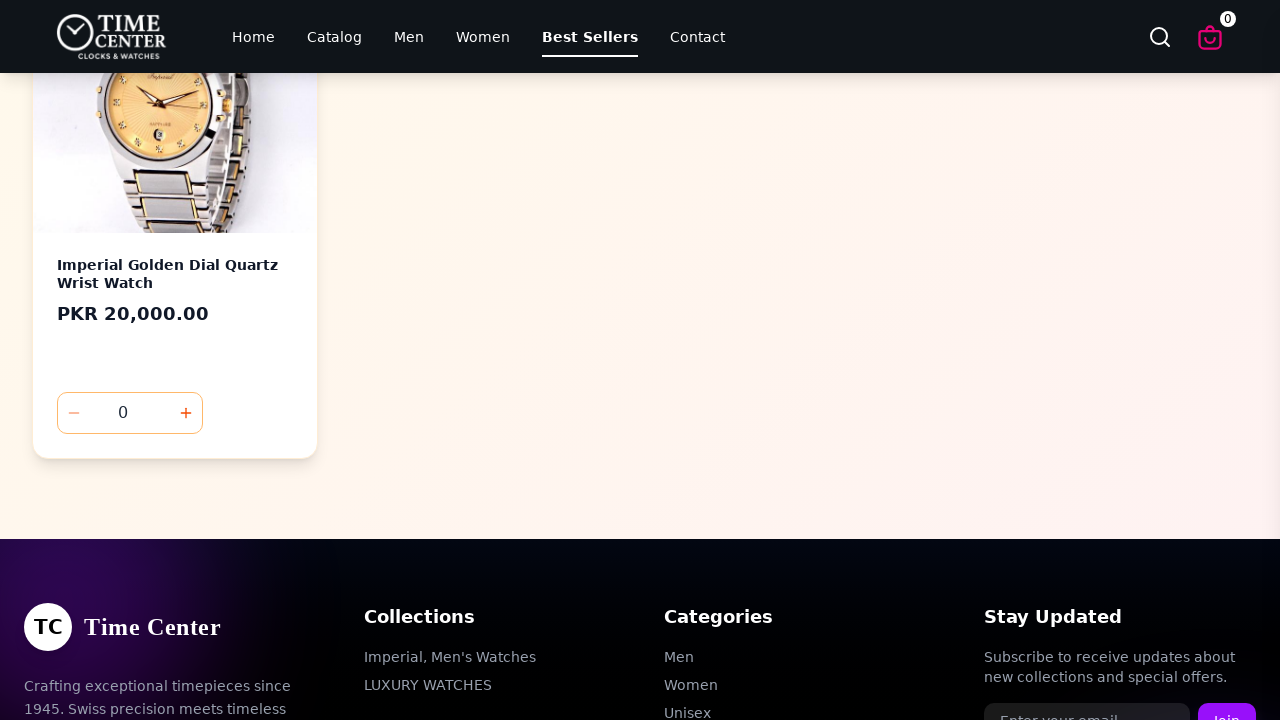

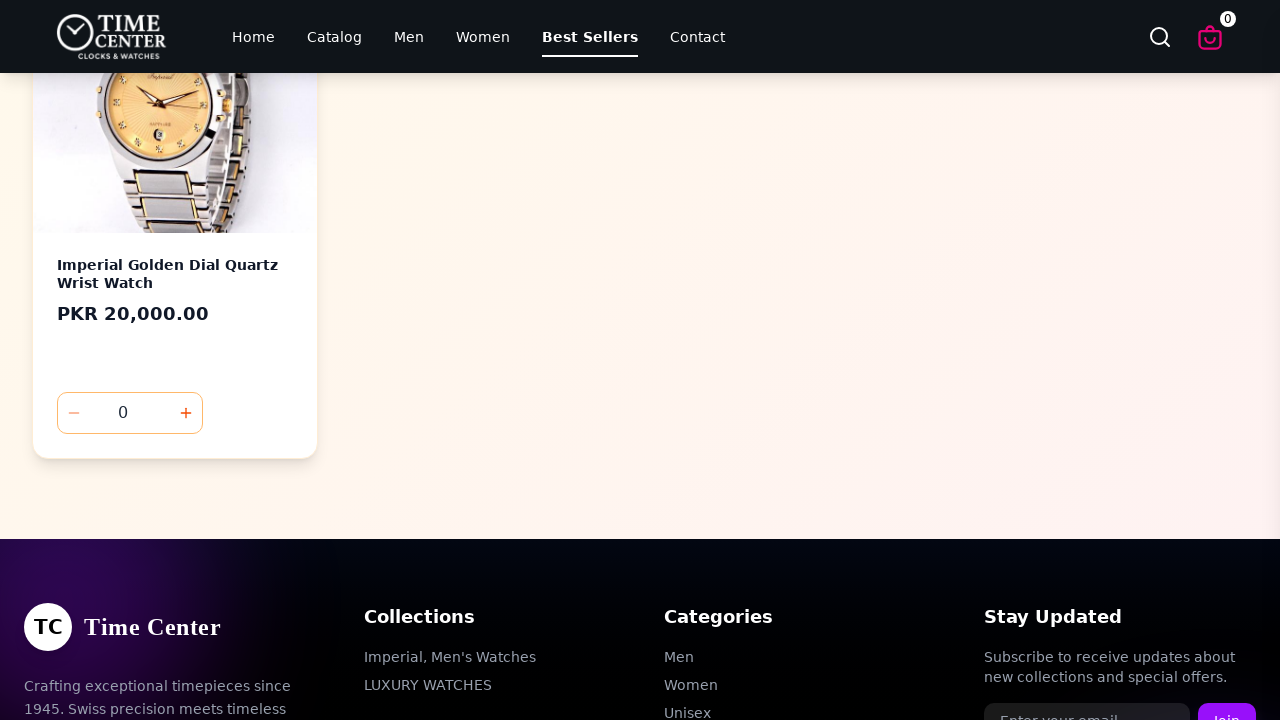